Tests the Chick-fil-A survey website by filling in a multi-part coupon code and submitting the form to start a customer feedback survey

Starting URL: https://www.mycfavisit.com/

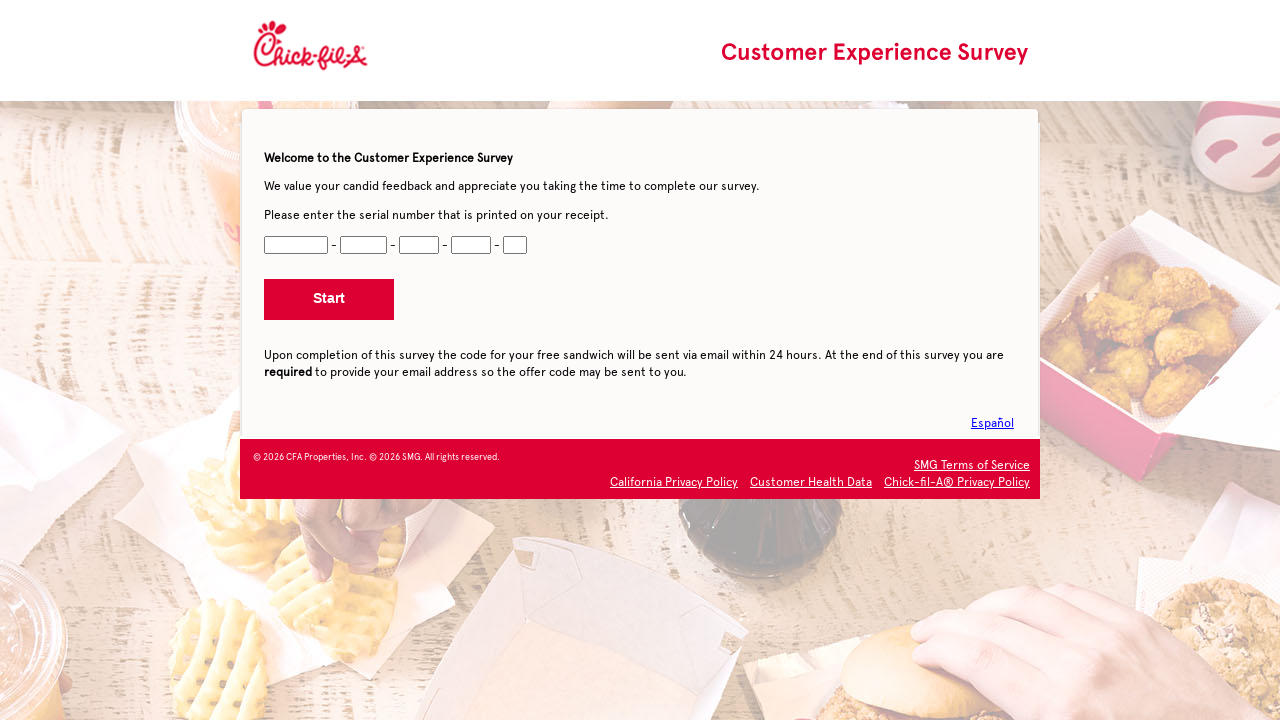

Waited for coupon form to load
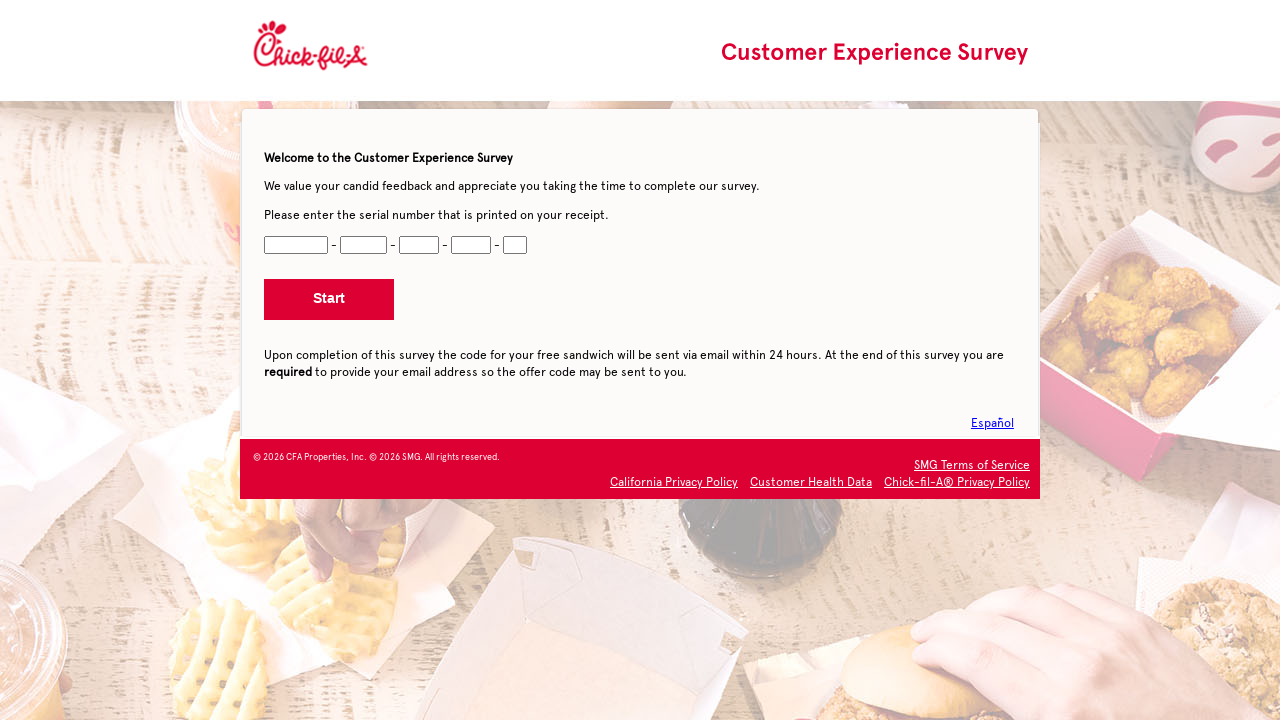

Filled 7-digit code segment with '4827351' on .coupon-length-7
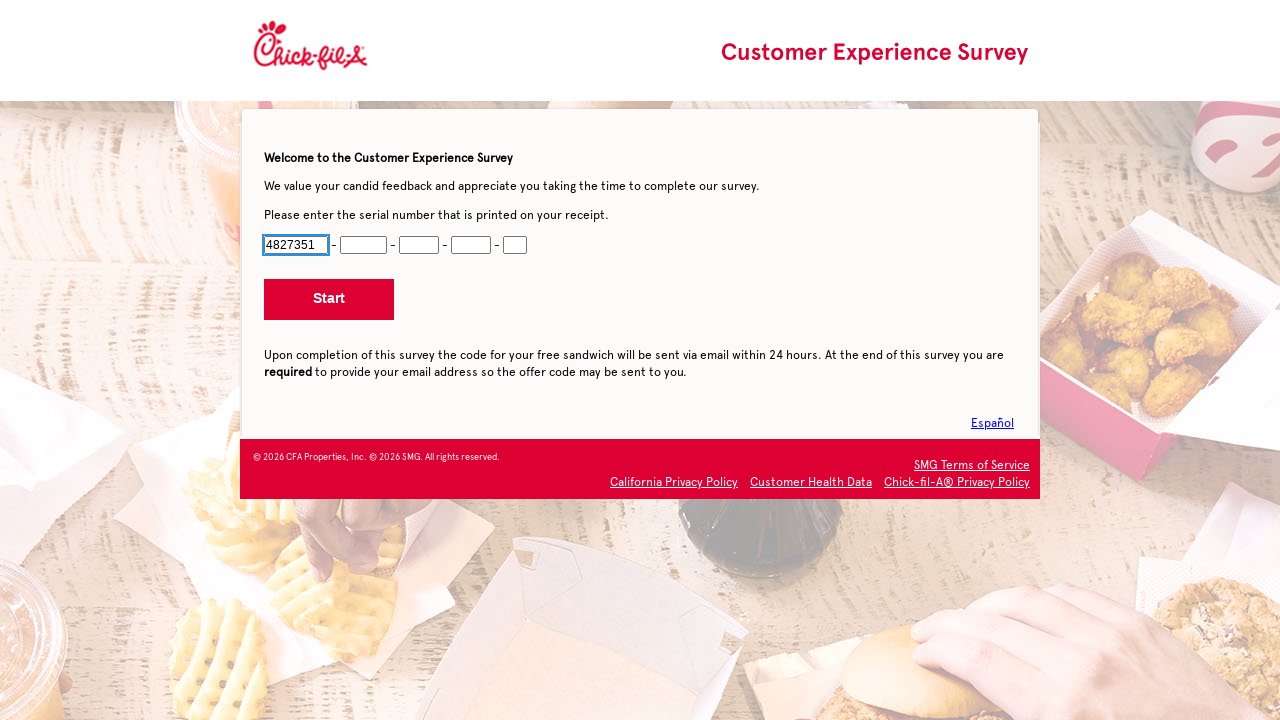

Filled 5-digit code segment with '29384' on .coupon-length-5
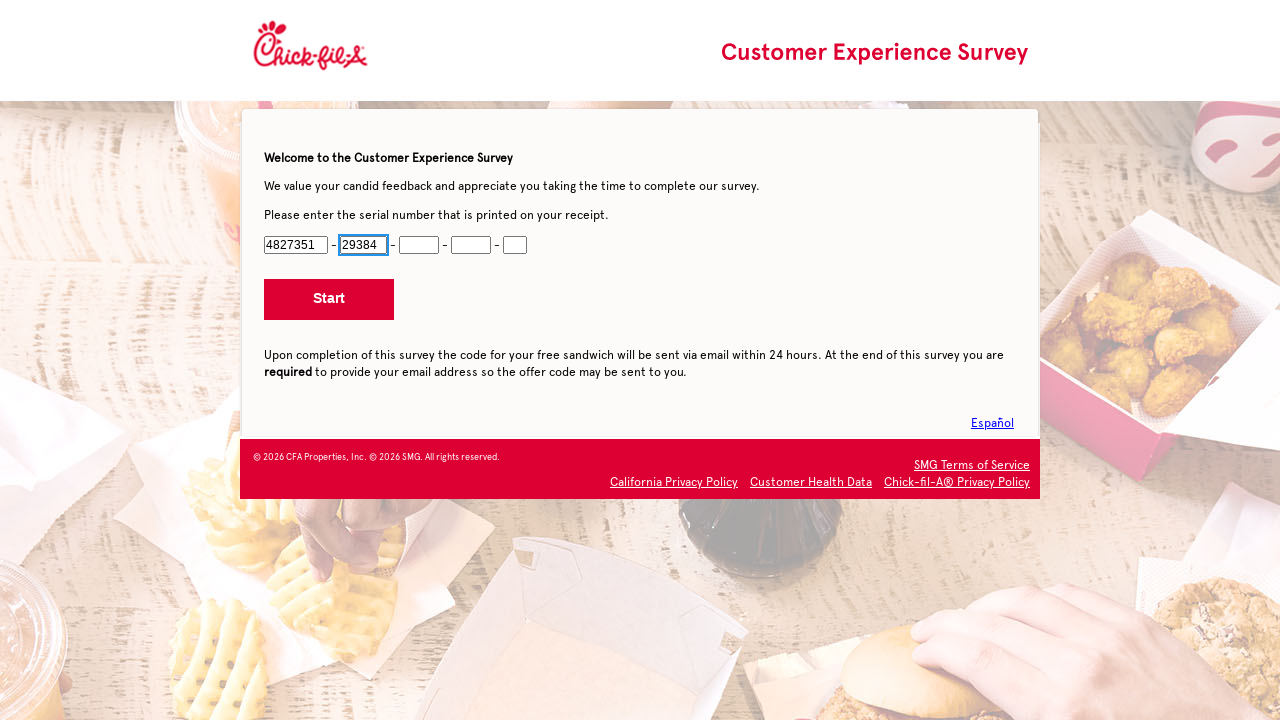

Filled first 4-digit code segment with '7291' on .coupon-length-4 >> nth=0
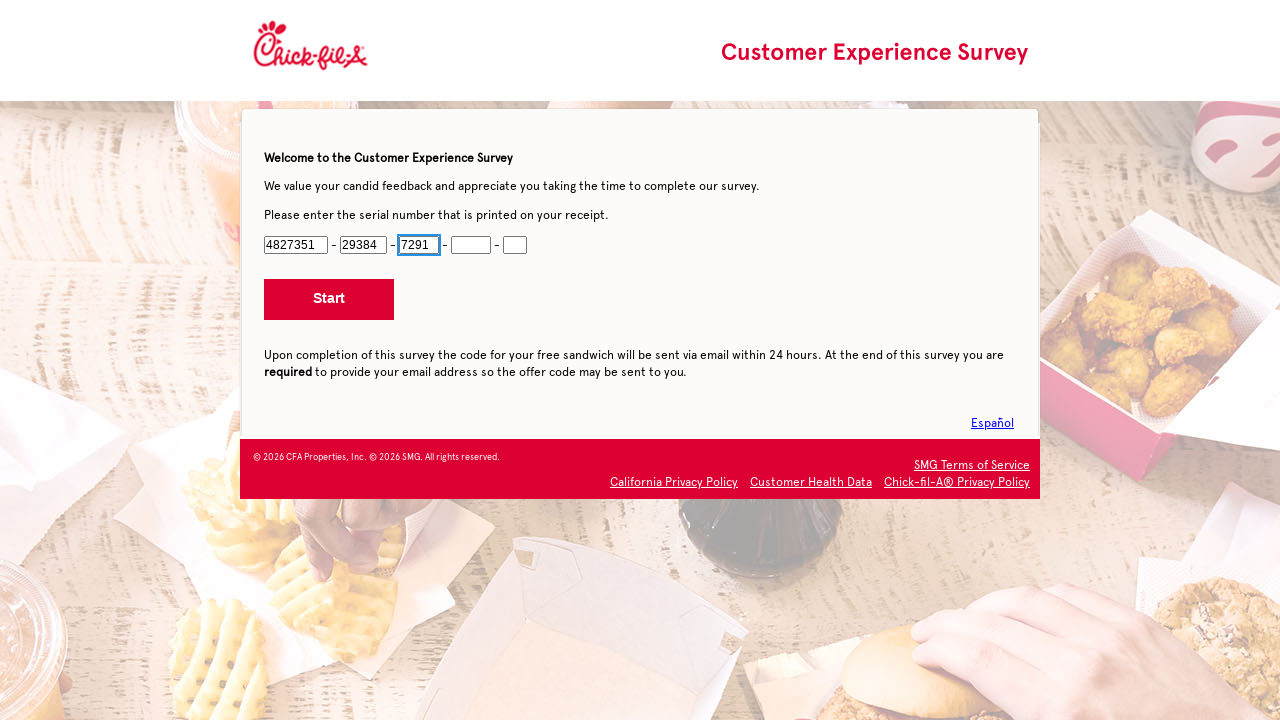

Filled second 4-digit code segment with '8463' on .coupon-length-4 >> nth=1
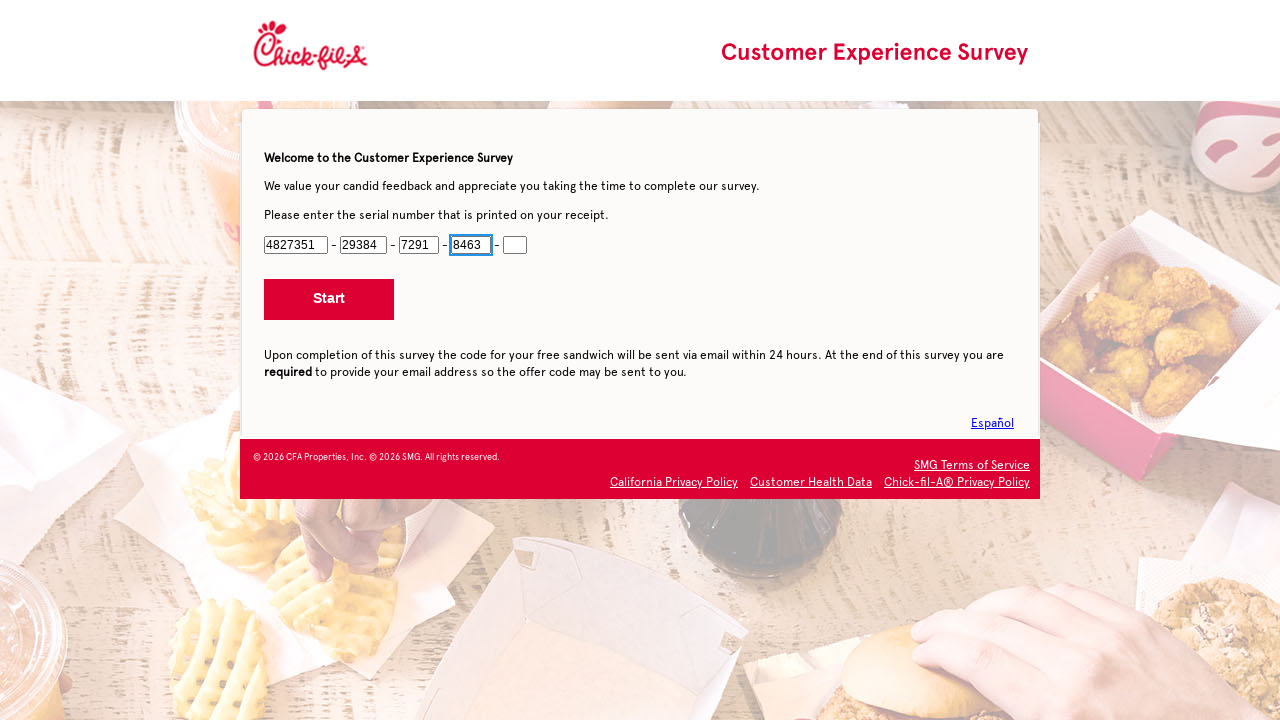

Filled 2-digit code segment with '15' on .coupon-length-2
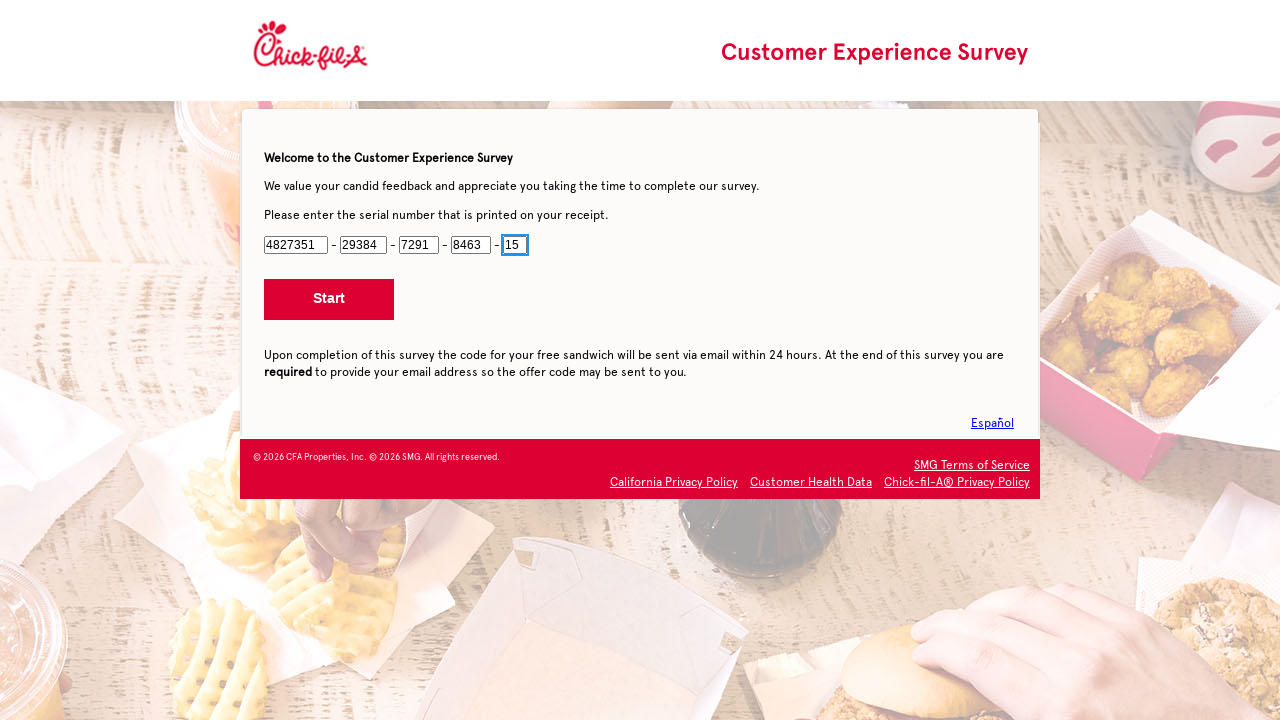

Clicked submit button to start customer feedback survey at (329, 300) on [type='submit']
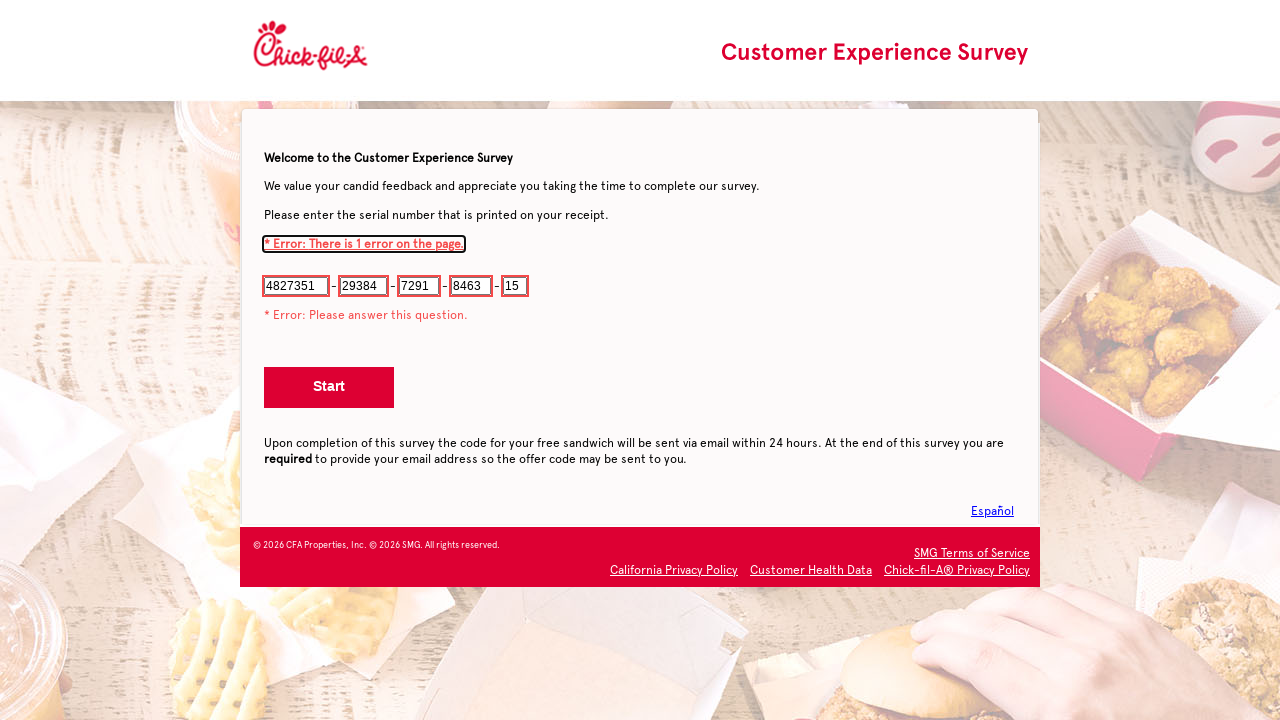

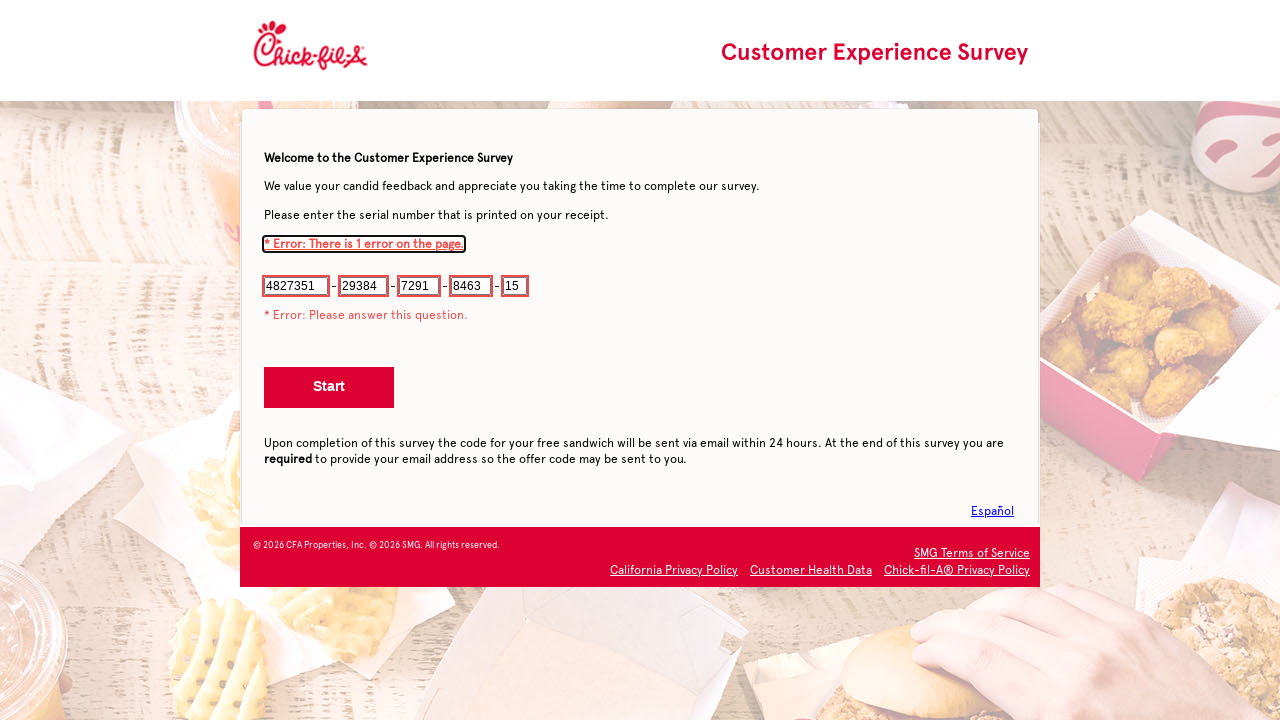